Tests JavaScript confirmation dialog by clicking the JS Confirm button, dismissing the confirmation, and verifying the result shows "Cancel" was clicked

Starting URL: https://the-internet.herokuapp.com/javascript_alerts

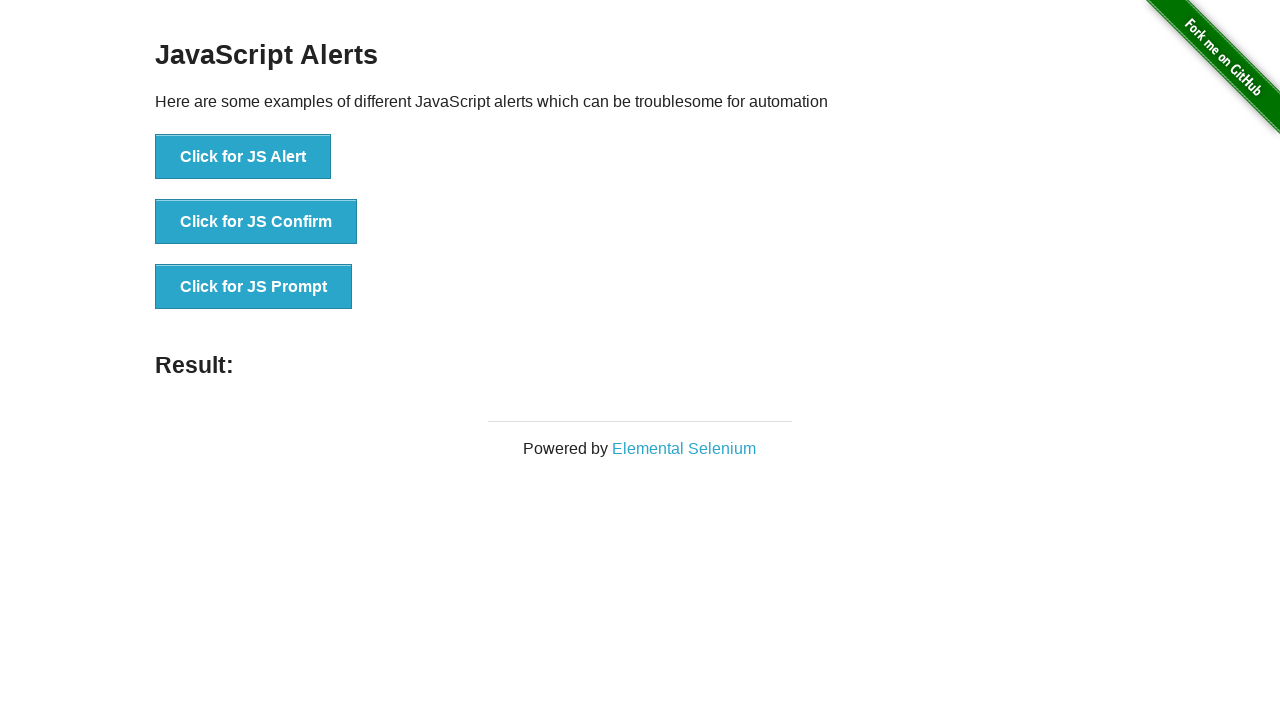

Set up dialog handler to dismiss confirmation dialogs
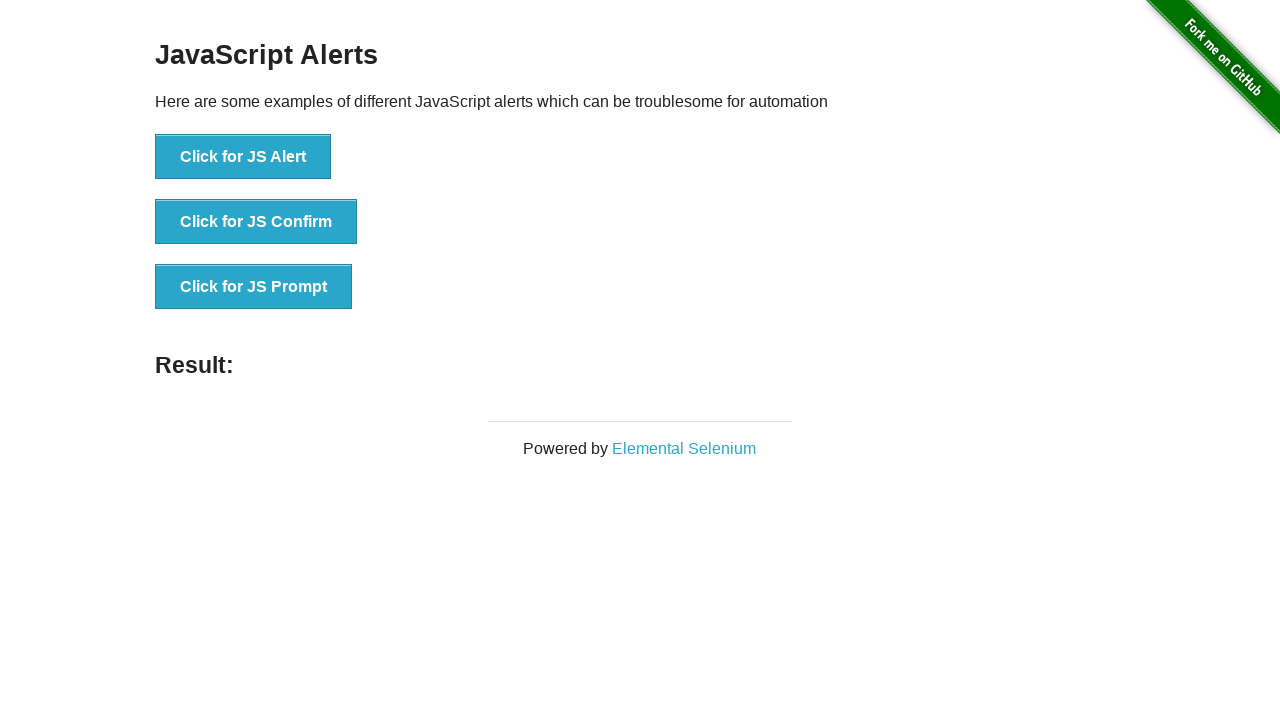

Clicked the JS Confirm button to trigger confirmation dialog at (256, 222) on button[onclick='jsConfirm()']
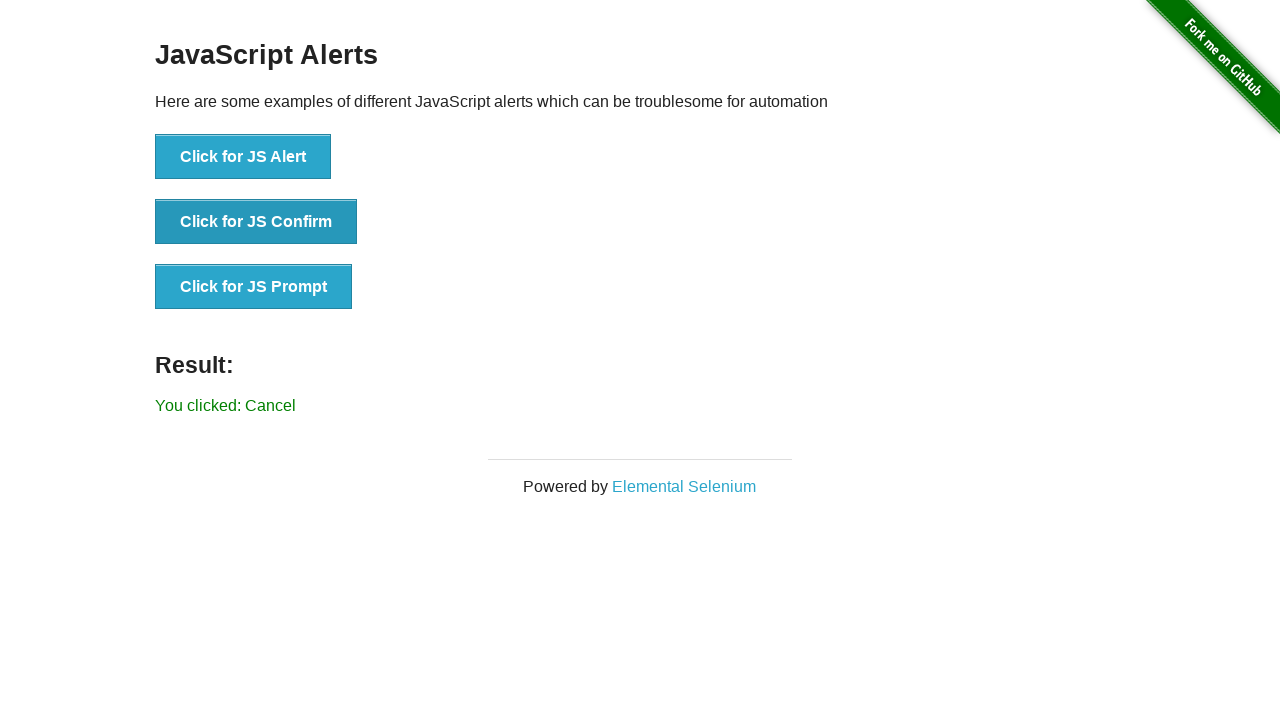

Result message appeared after dismissing confirmation dialog
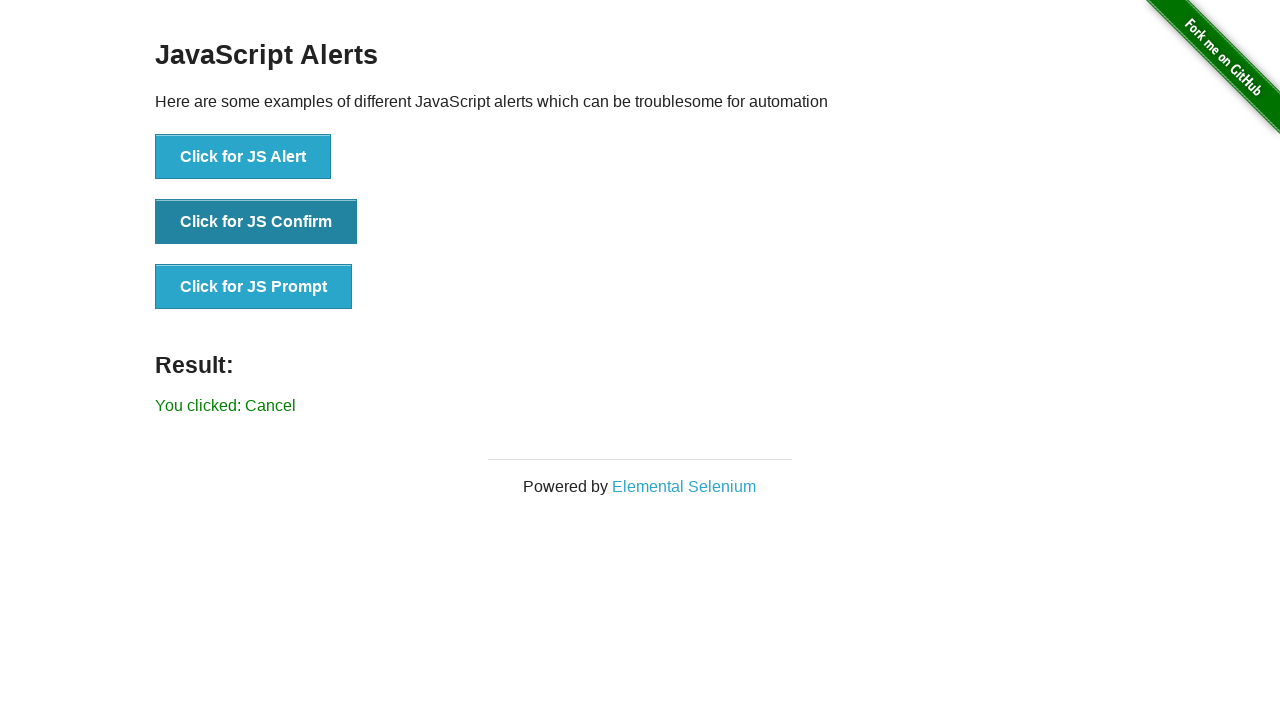

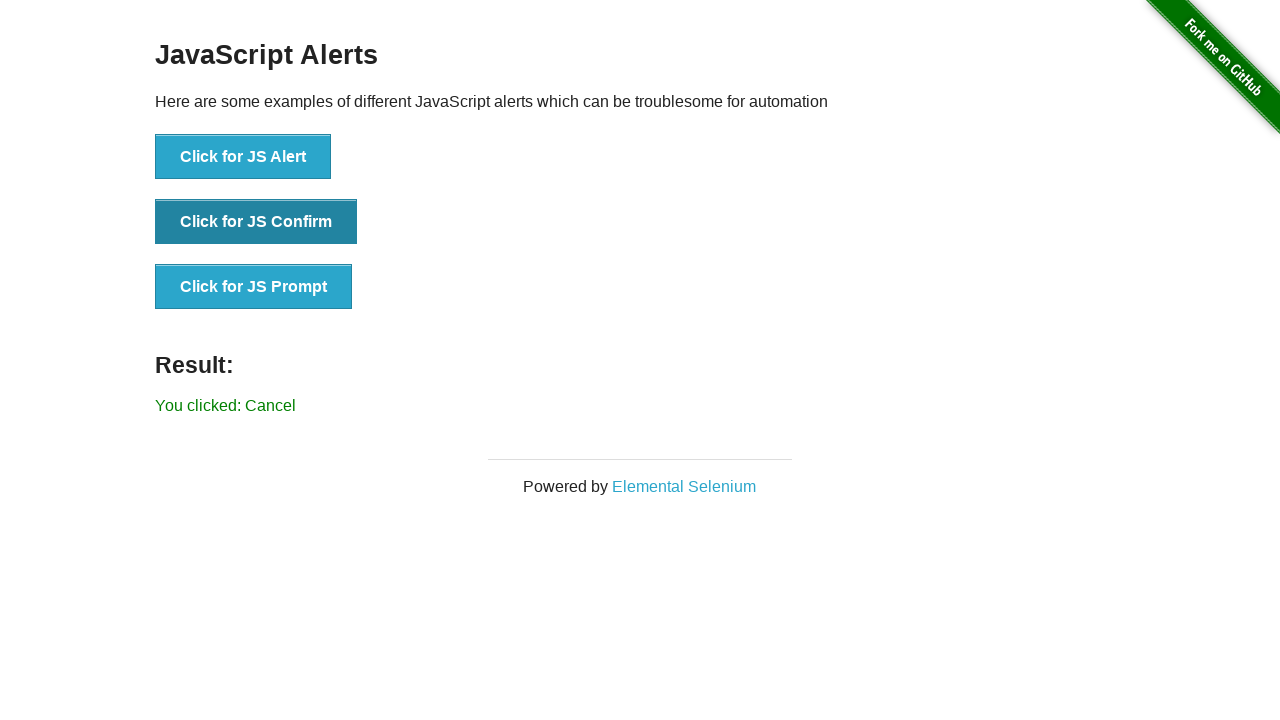